Tests number input field by typing characters and verifying only numbers are accepted

Starting URL: https://the-internet.herokuapp.com/

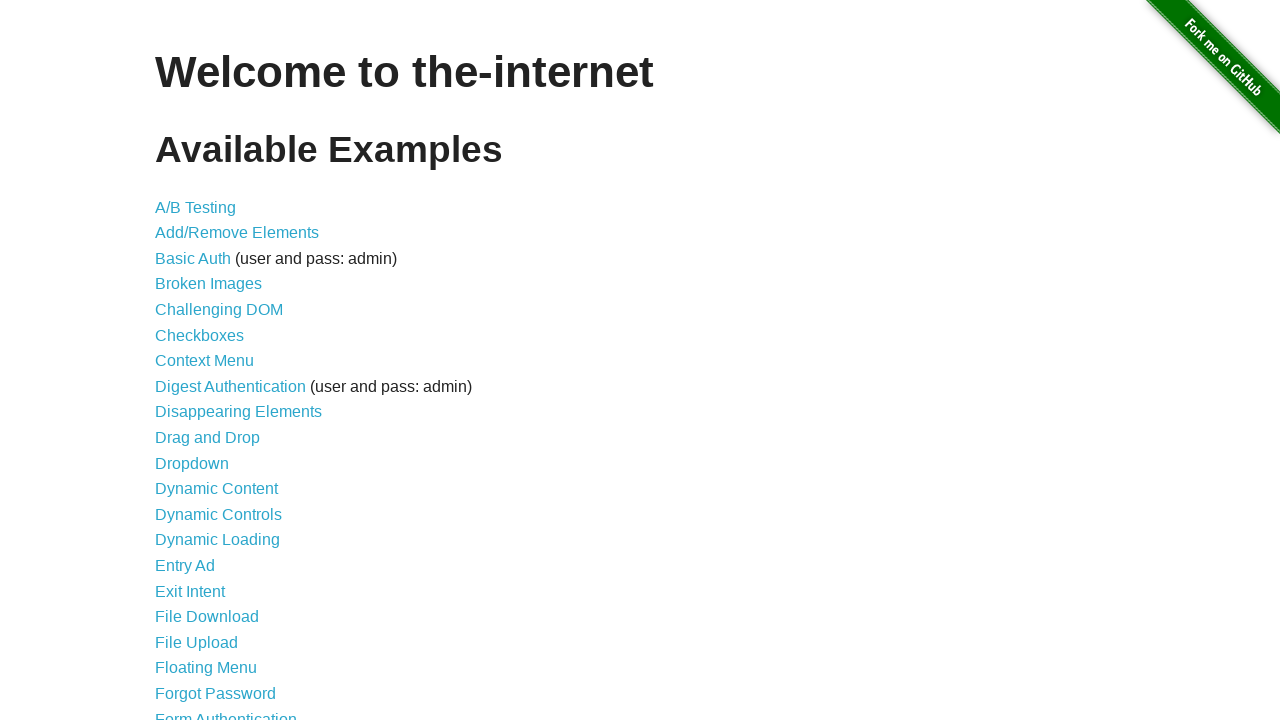

Clicked on Inputs link at (176, 361) on text=Inputs
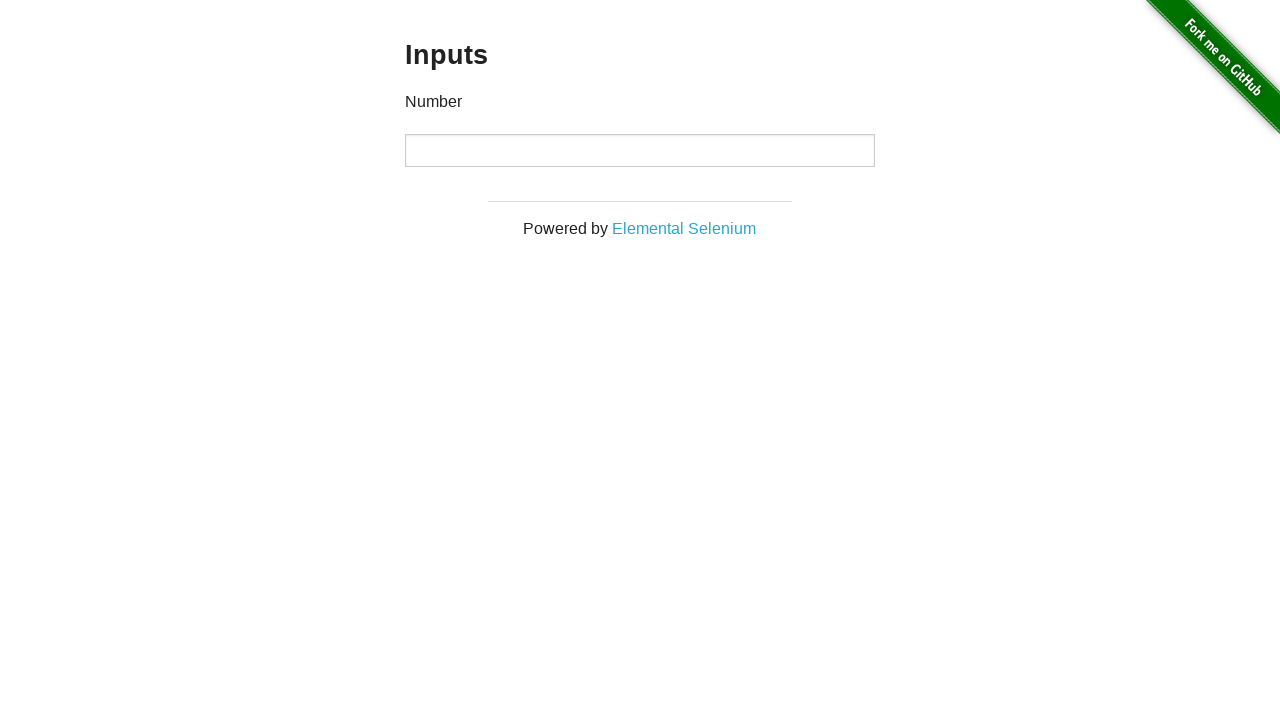

Typed mixed characters '12dfDF!"@{34' into number input field to verify only numbers are accepted on xpath=//*[@id="content"]/div/div/div/input
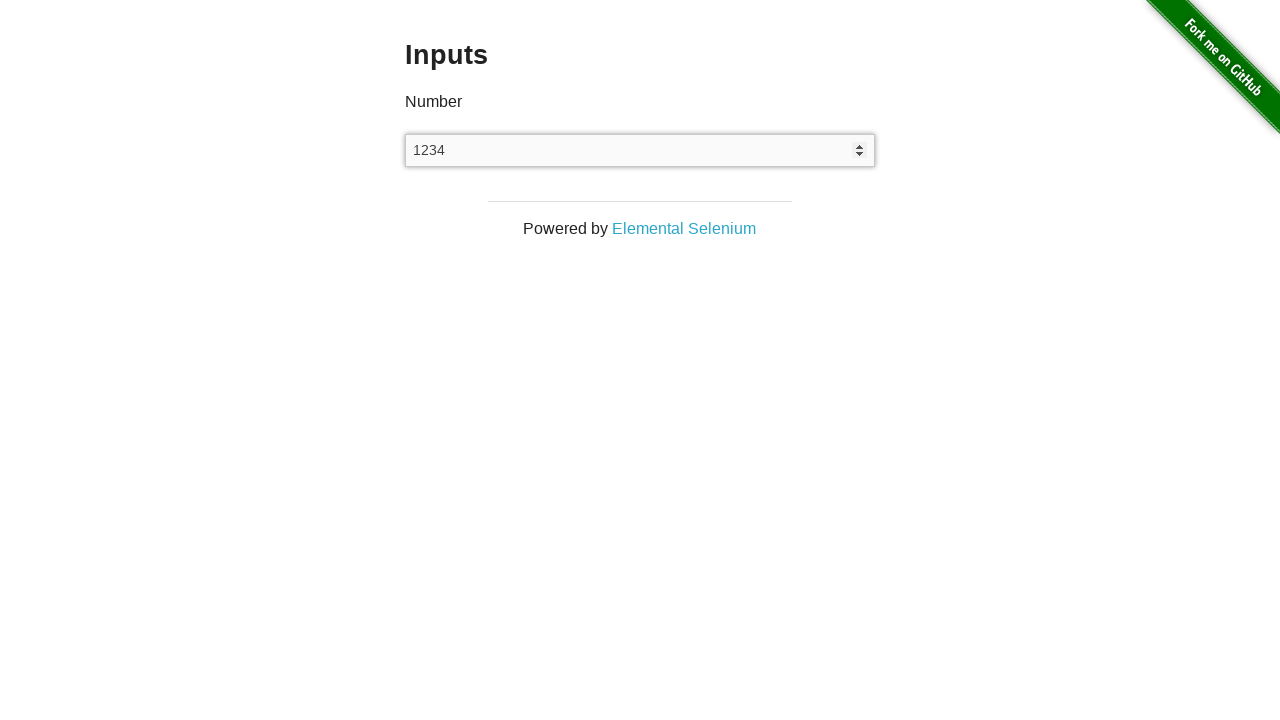

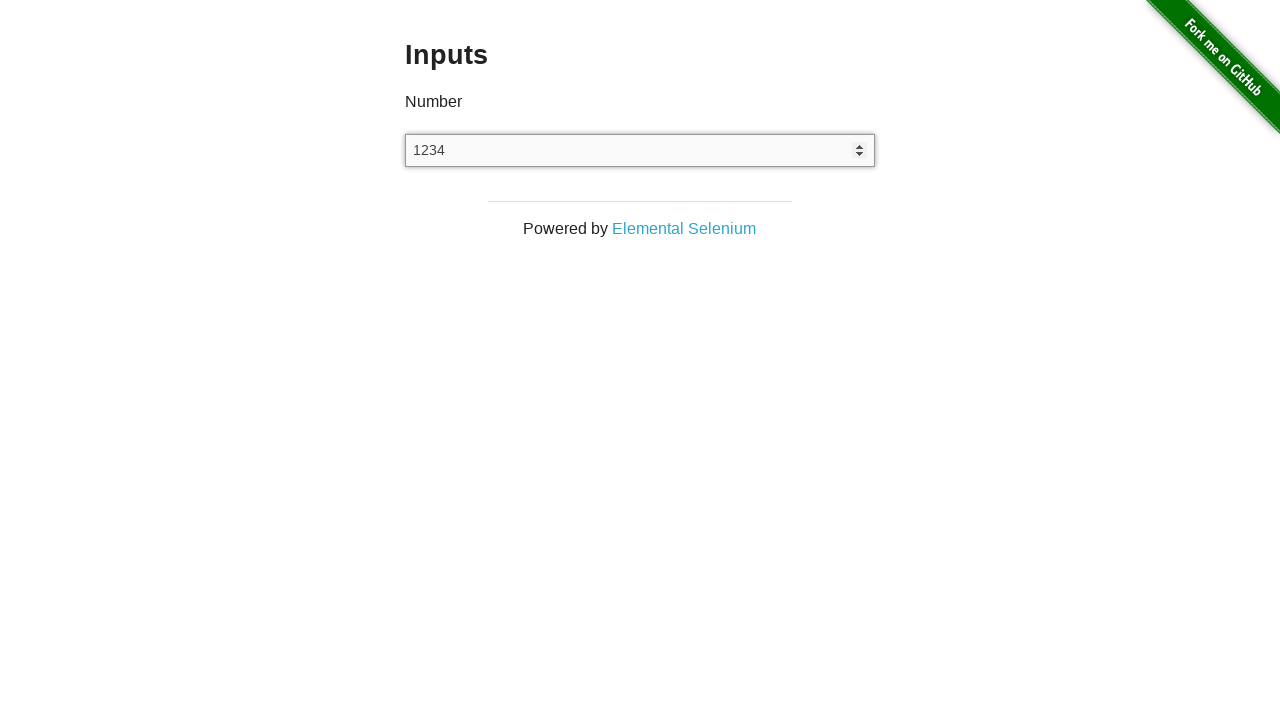